Tests the jQuery UI selectable widget by performing a click-and-hold drag action to select multiple items in a list

Starting URL: https://jqueryui.com/selectable/

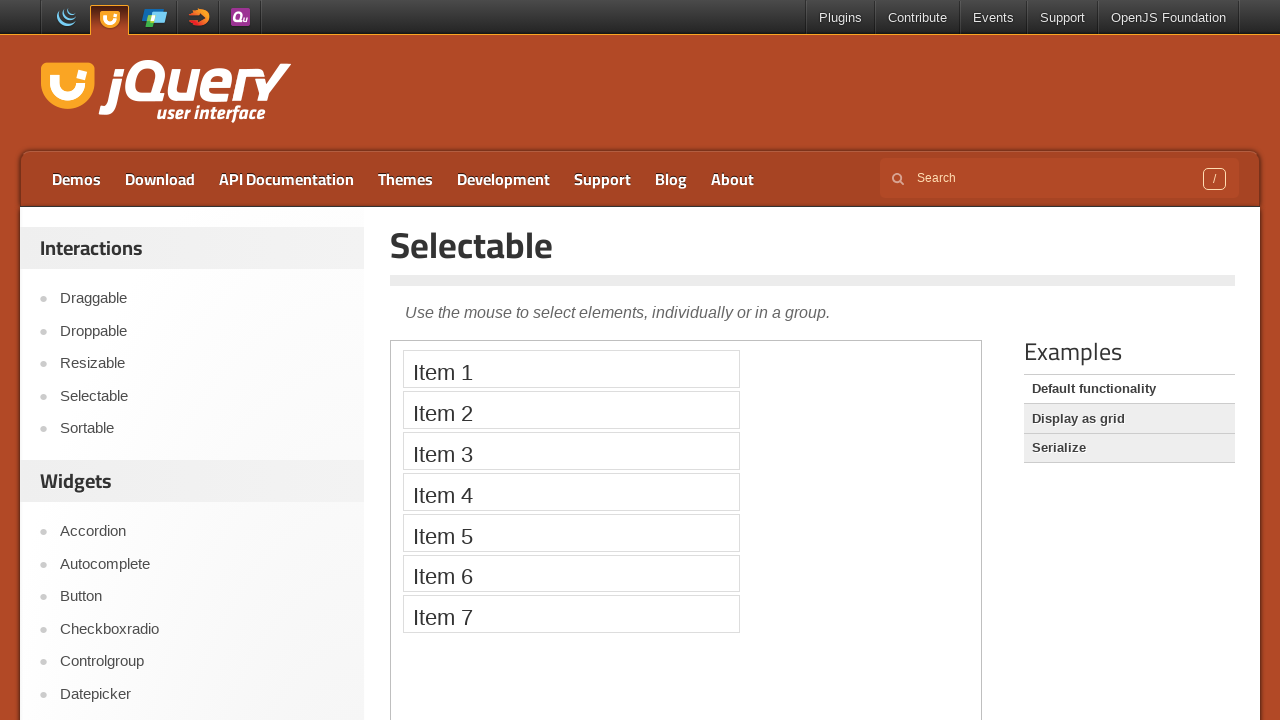

Located the demo iframe for jQuery UI selectable widget
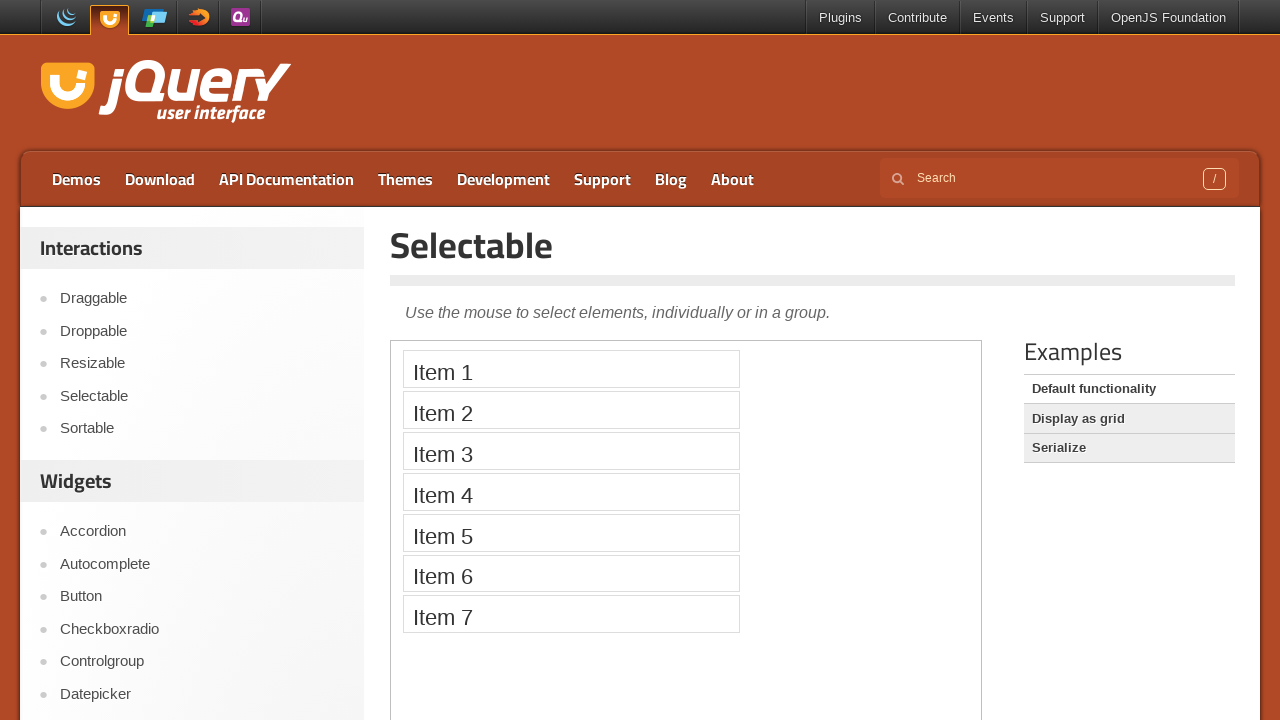

Located the selectable list items
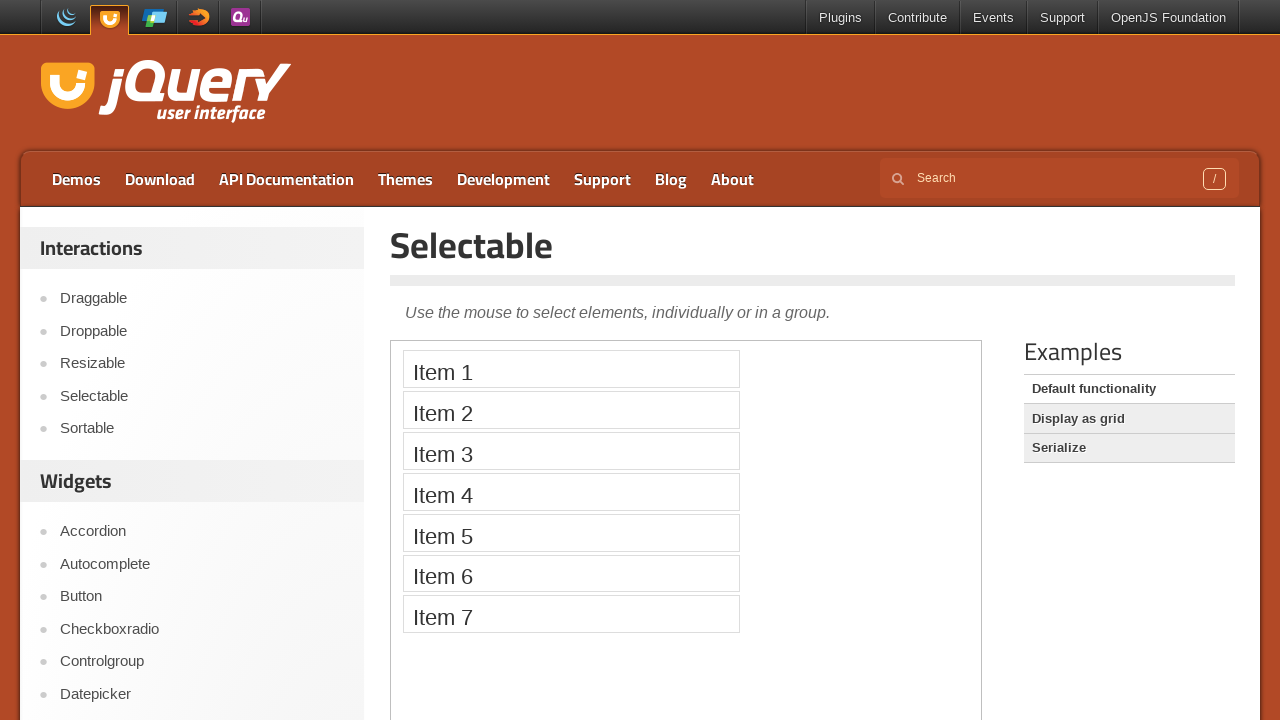

Selected source element (item 3)
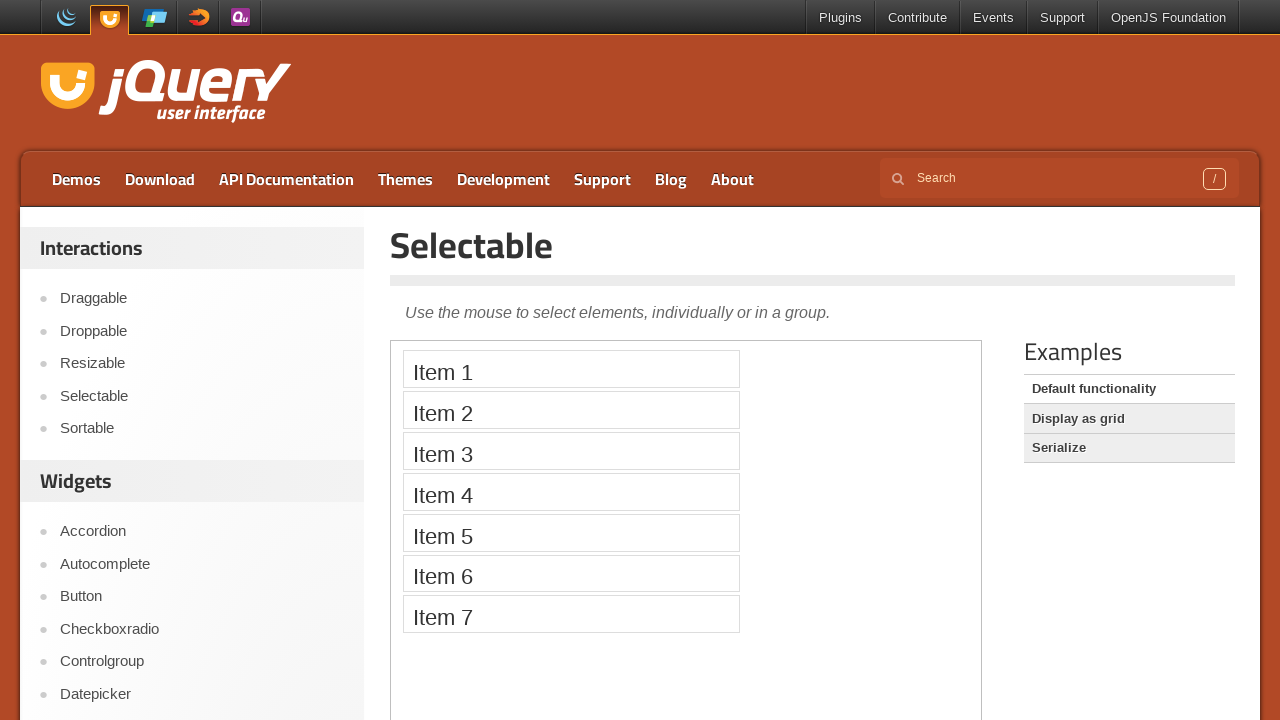

Selected target element (item 5)
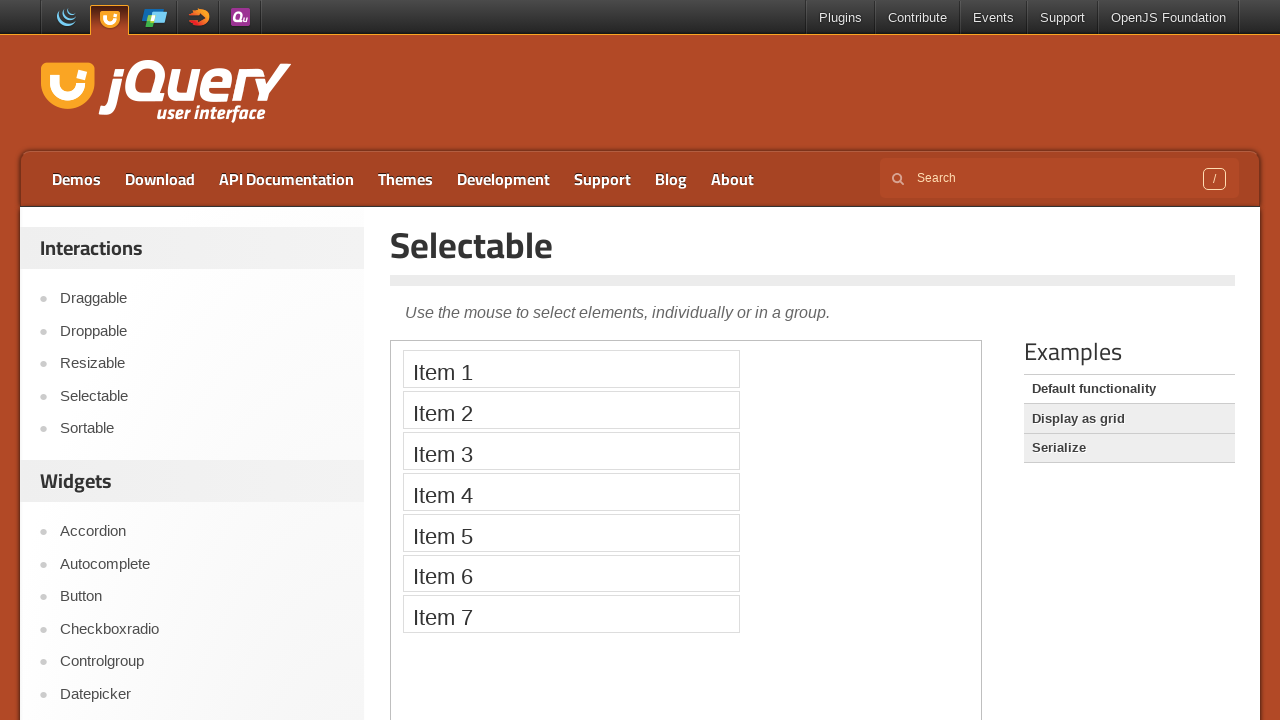

Retrieved bounding box for source element
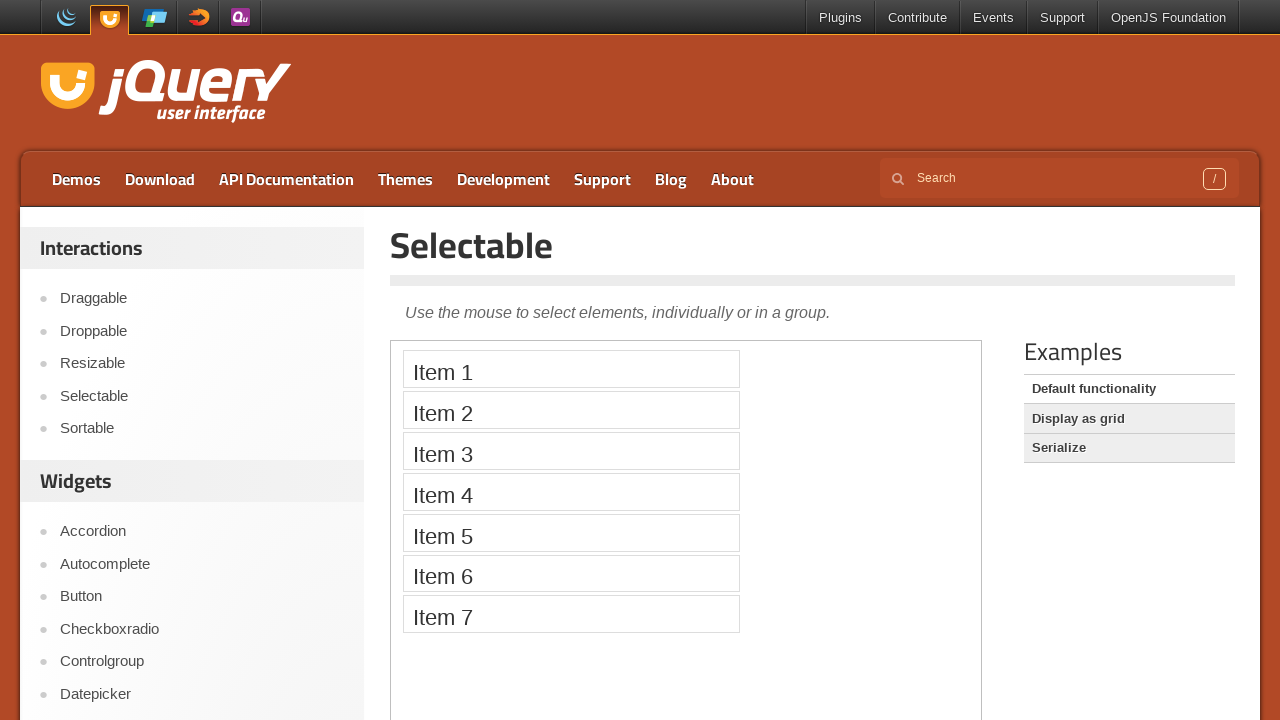

Retrieved bounding box for target element
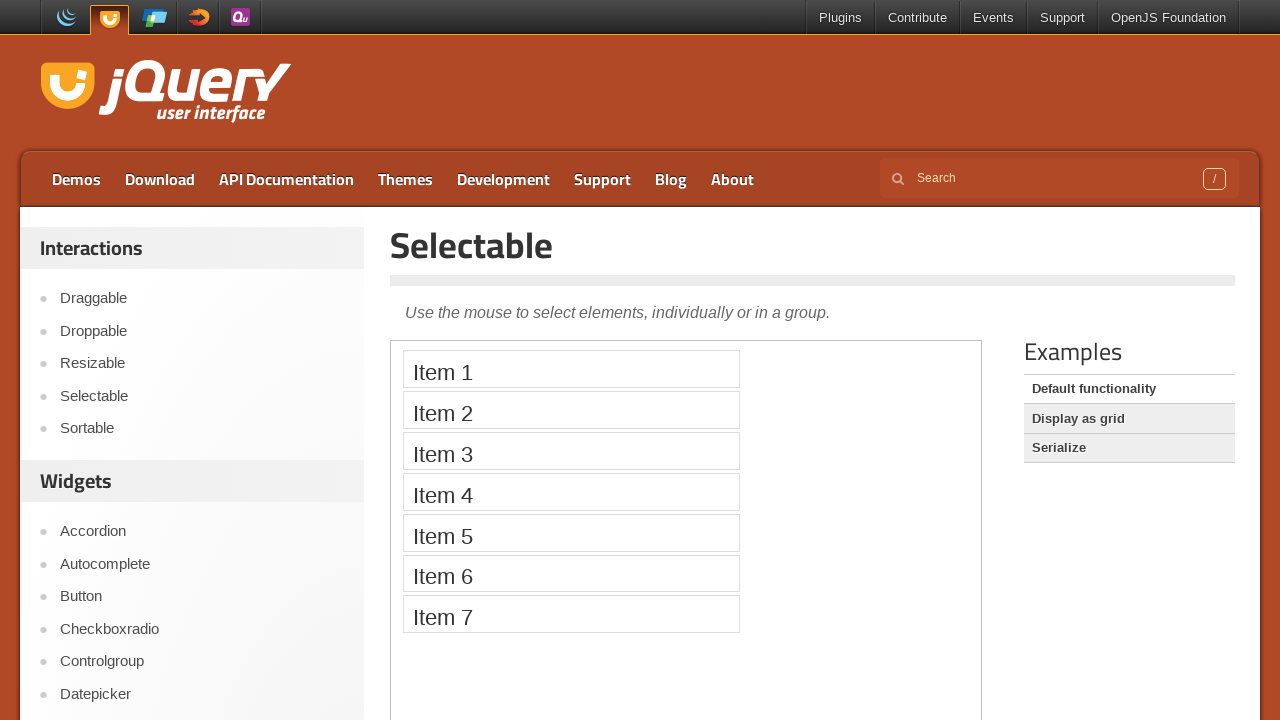

Moved mouse to center of source element (item 3) at (571, 451)
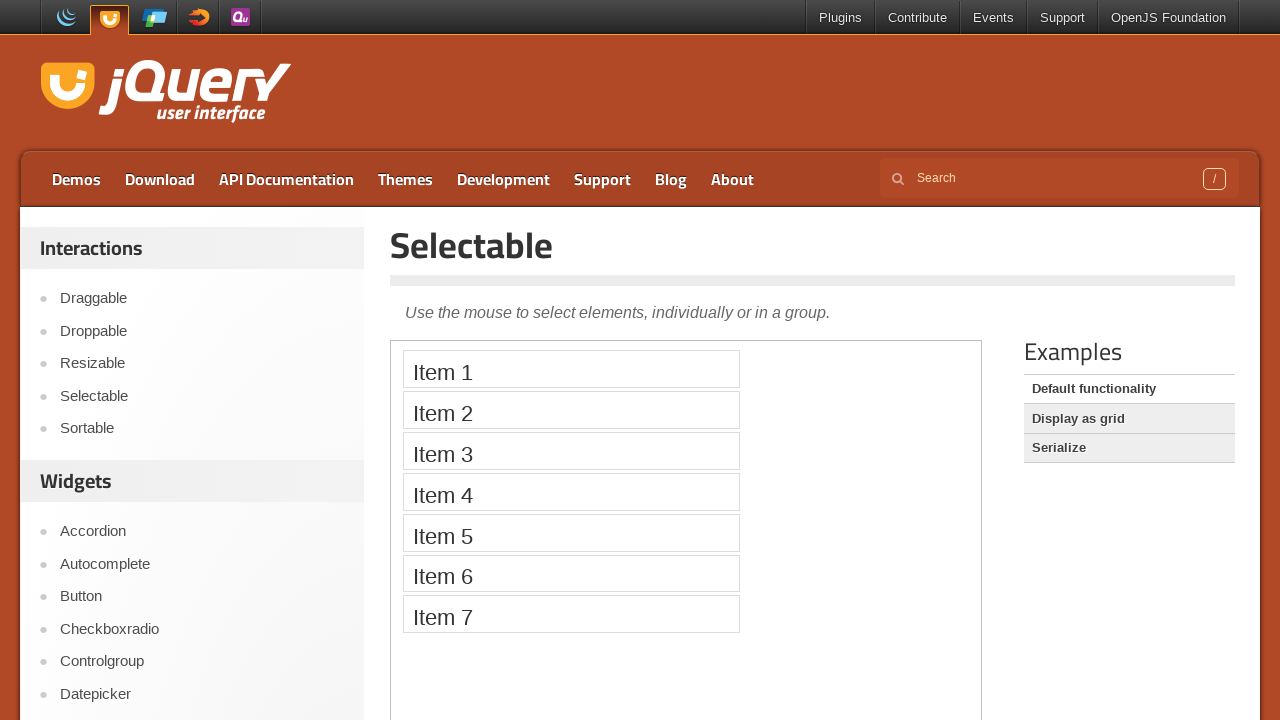

Pressed mouse button down to initiate drag at (571, 451)
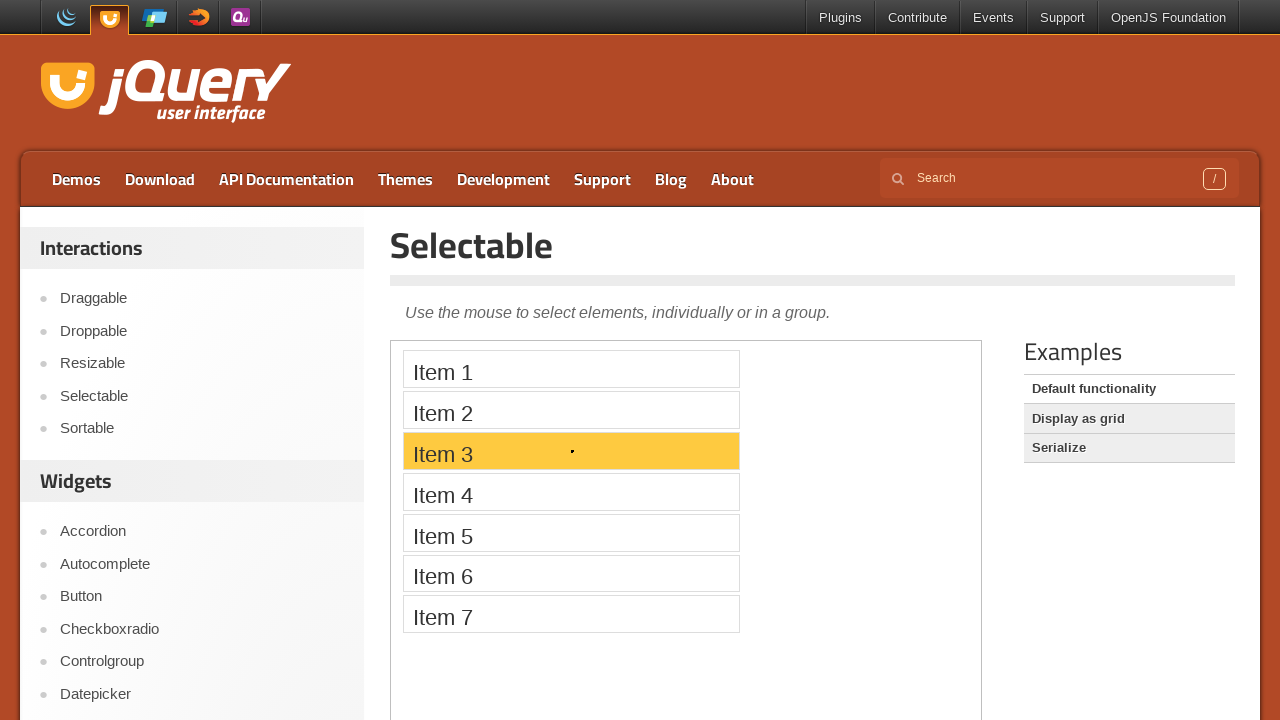

Dragged mouse to center of target element (item 5) at (571, 532)
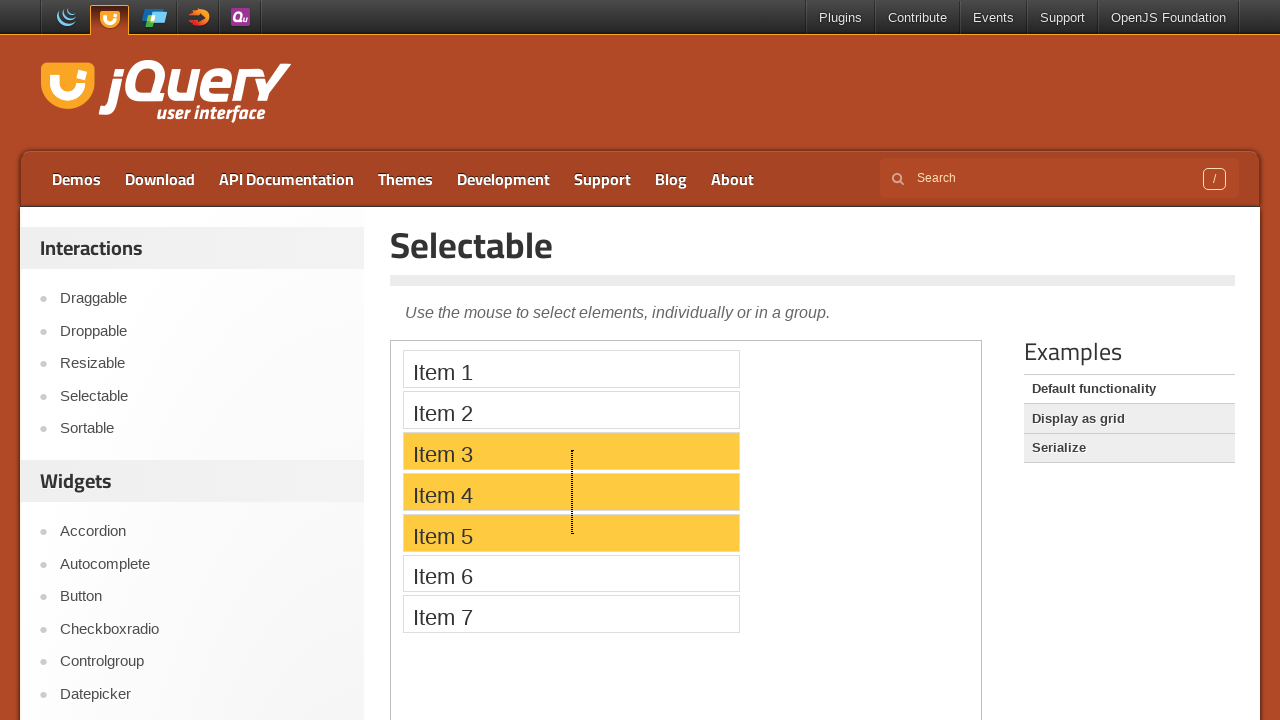

Released mouse button to complete drag selection at (571, 532)
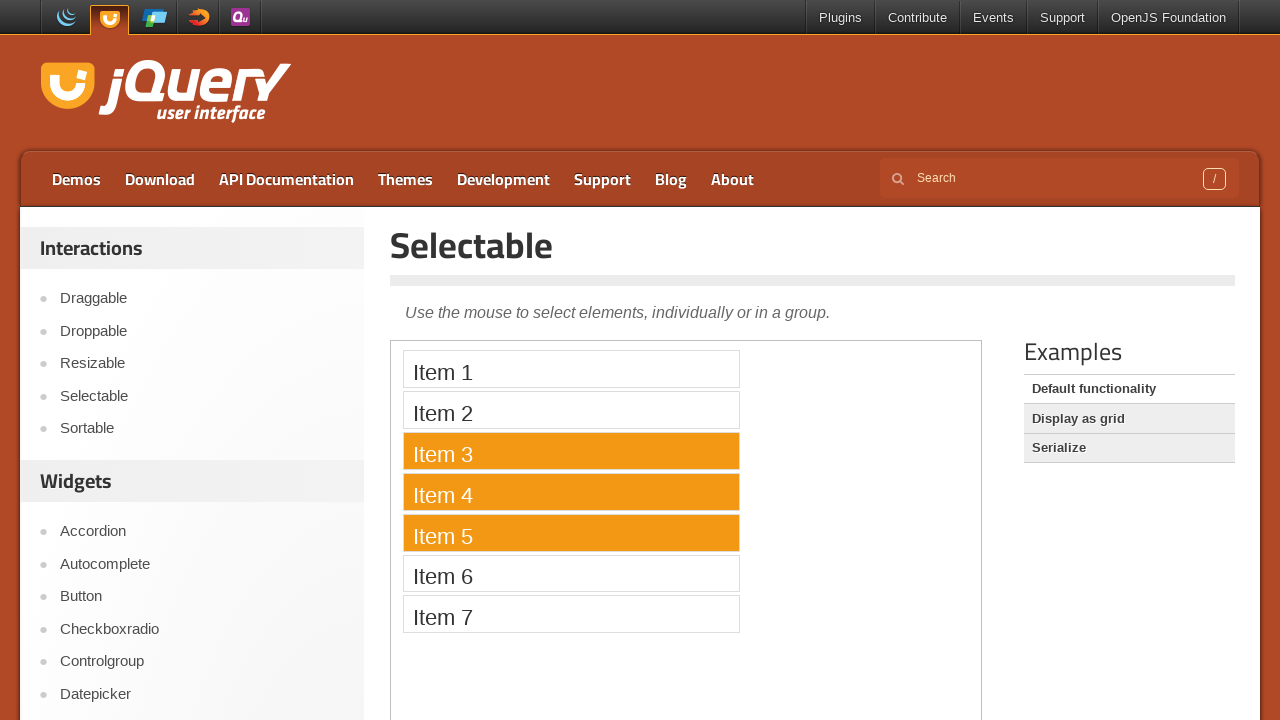

Verified that multiple items were selected (items 3, 4, and 5 now have ui-selected class)
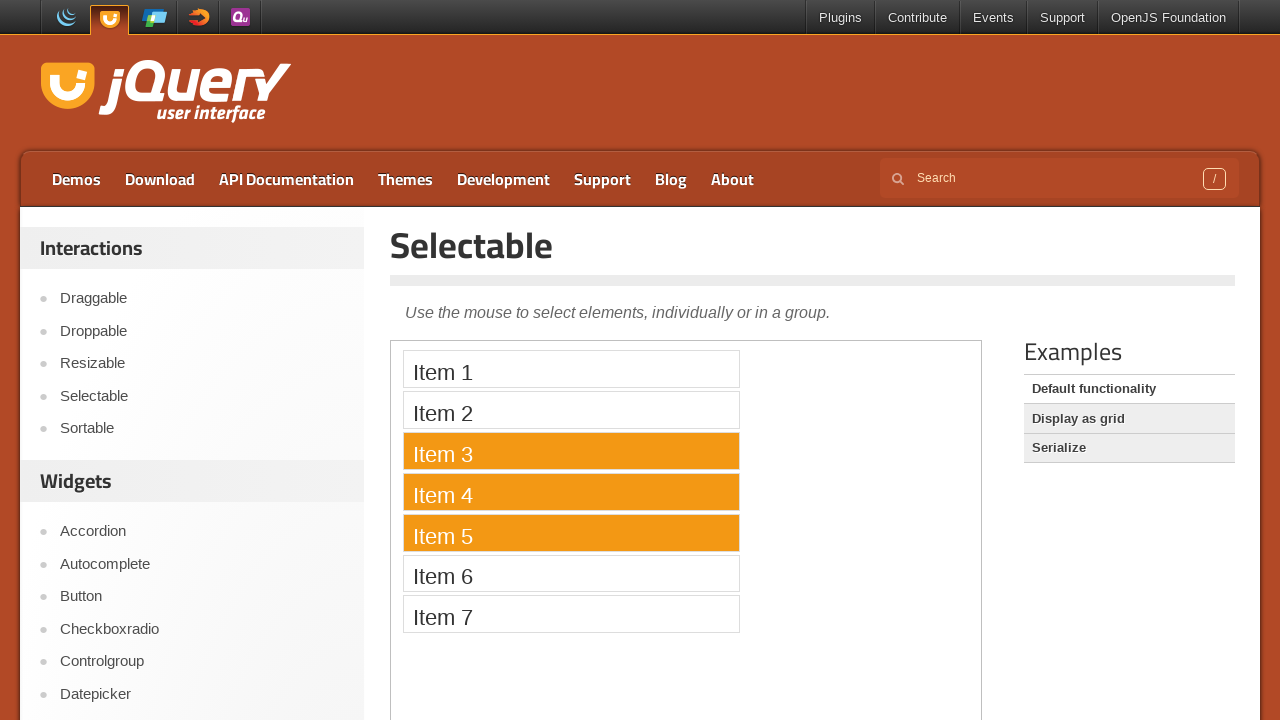

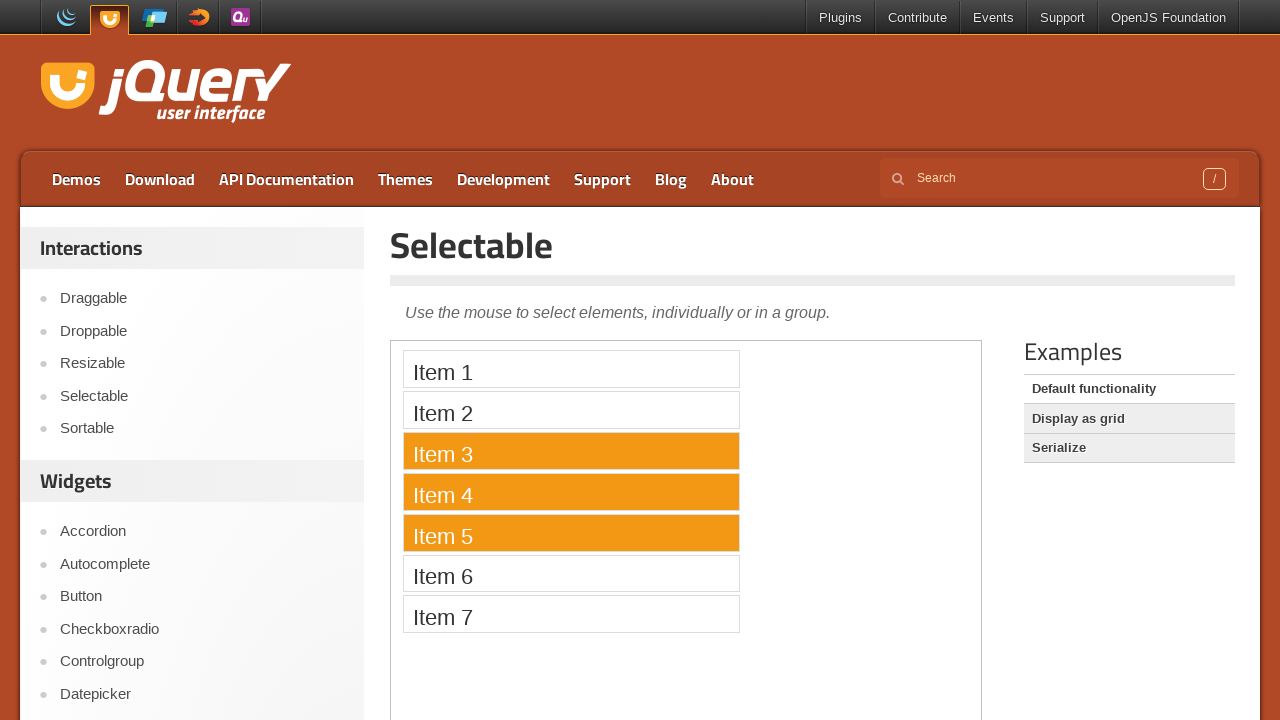